Tests that typing a todo item and pressing Enter adds it to the todo list

Starting URL: http://backbonejs.org/examples/todos/

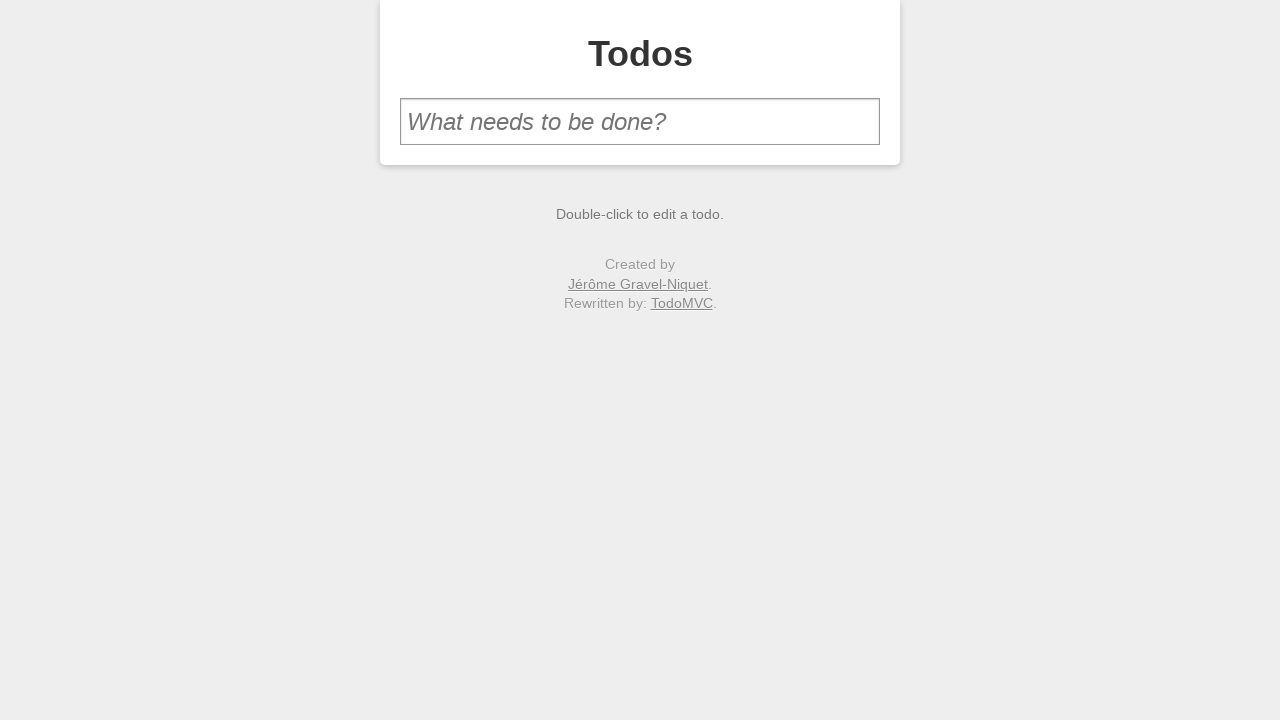

Typed 'parallelize phpunit tests' into the new todo input field on #new-todo
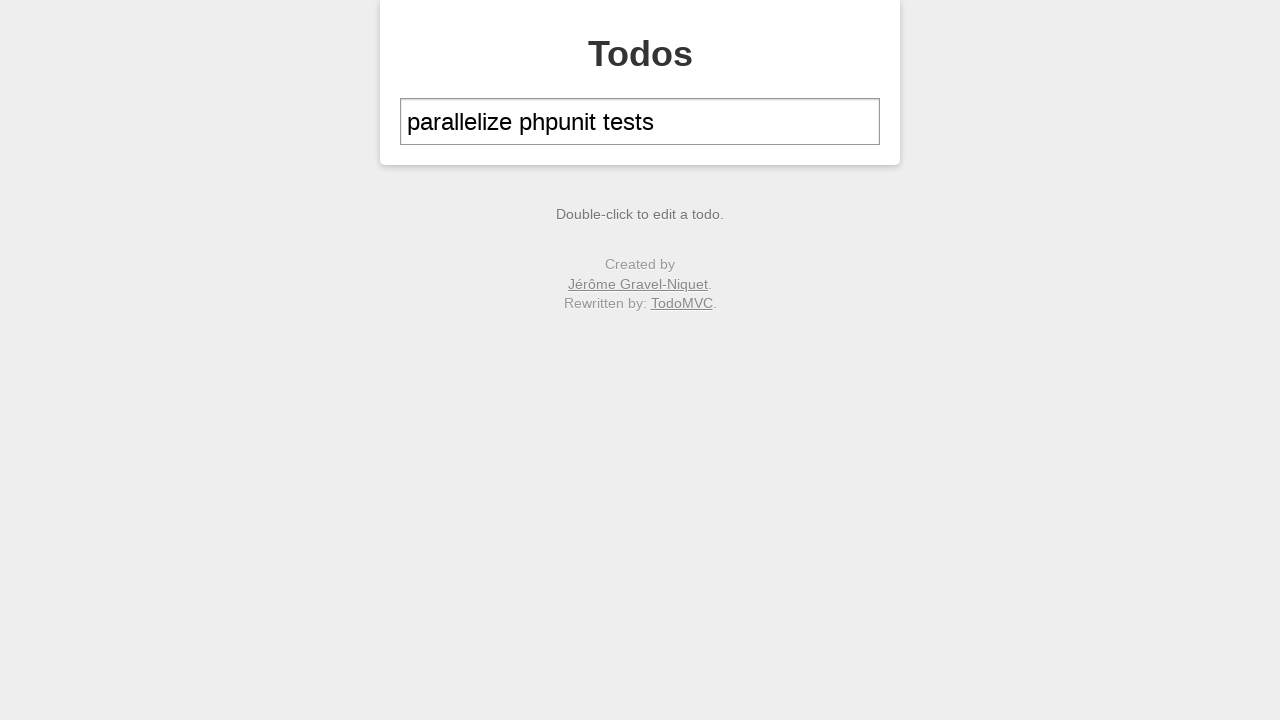

Pressed Enter to submit the new todo item on #new-todo
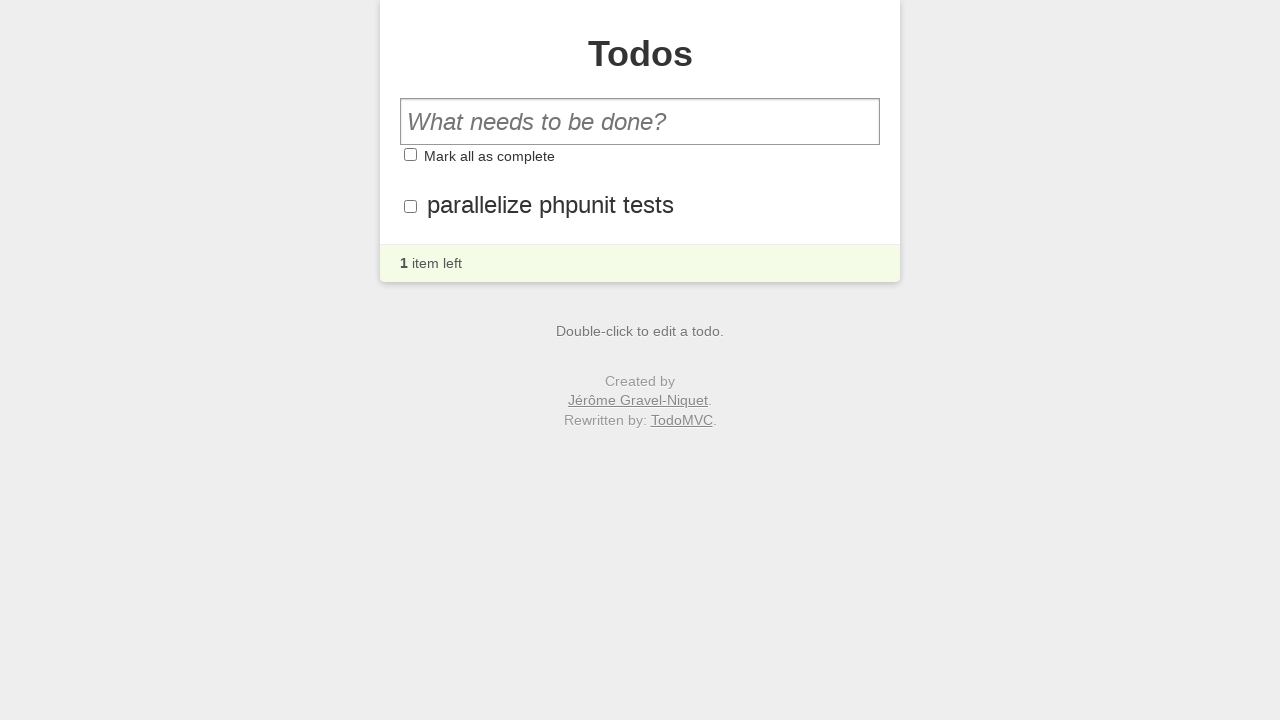

Verified that the todo item was added to the list
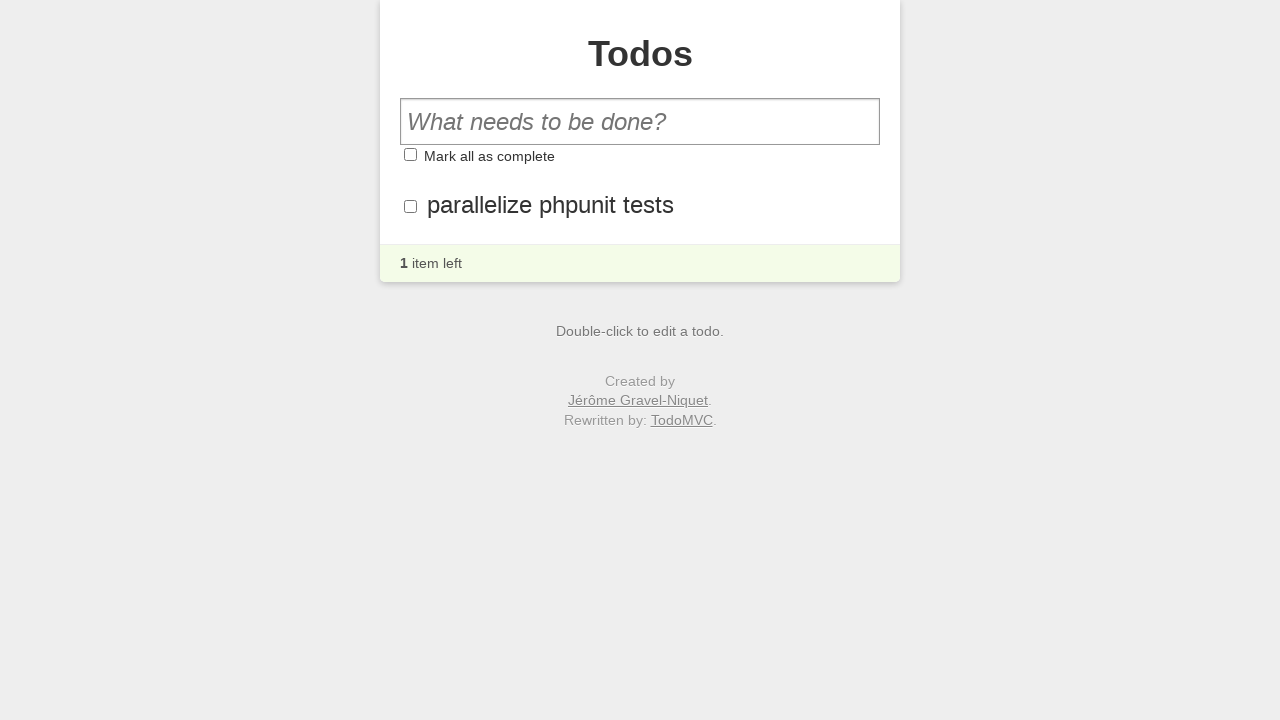

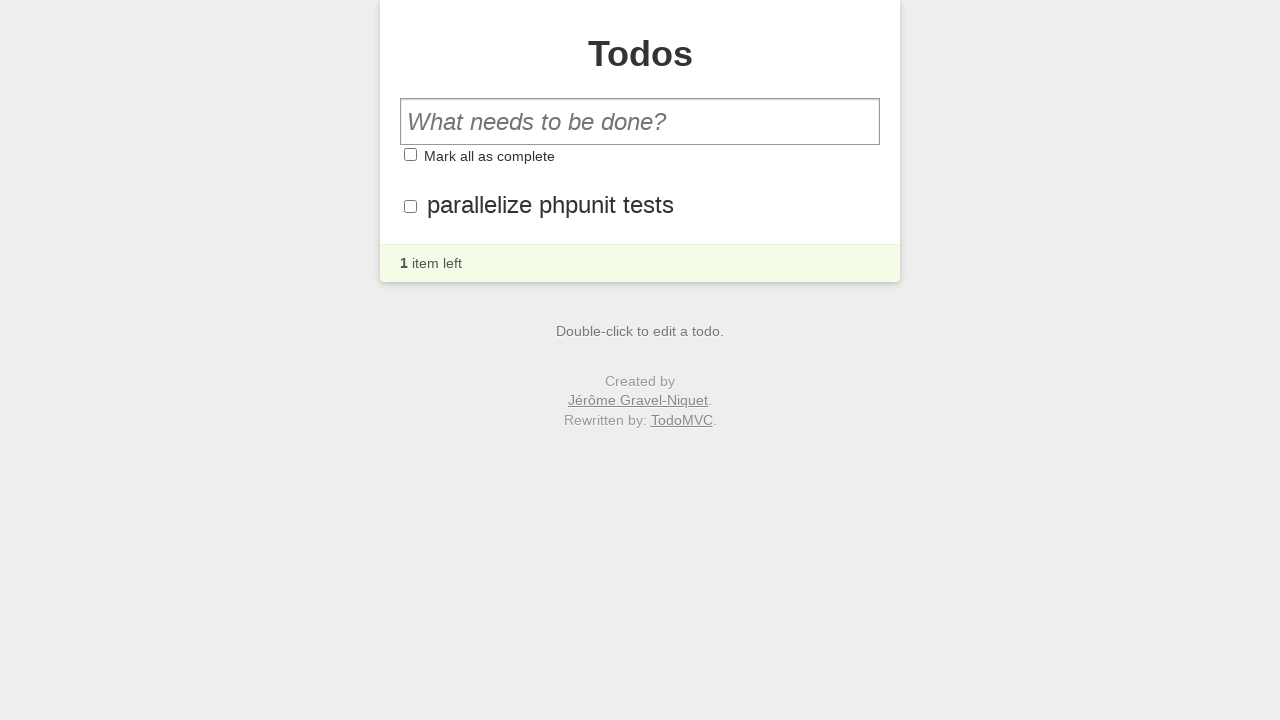